Tests various button interactions on a practice page including clicking a button, checking if a button is disabled, and verifying button properties like position, color, and size.

Starting URL: https://leafground.com/button.xhtml

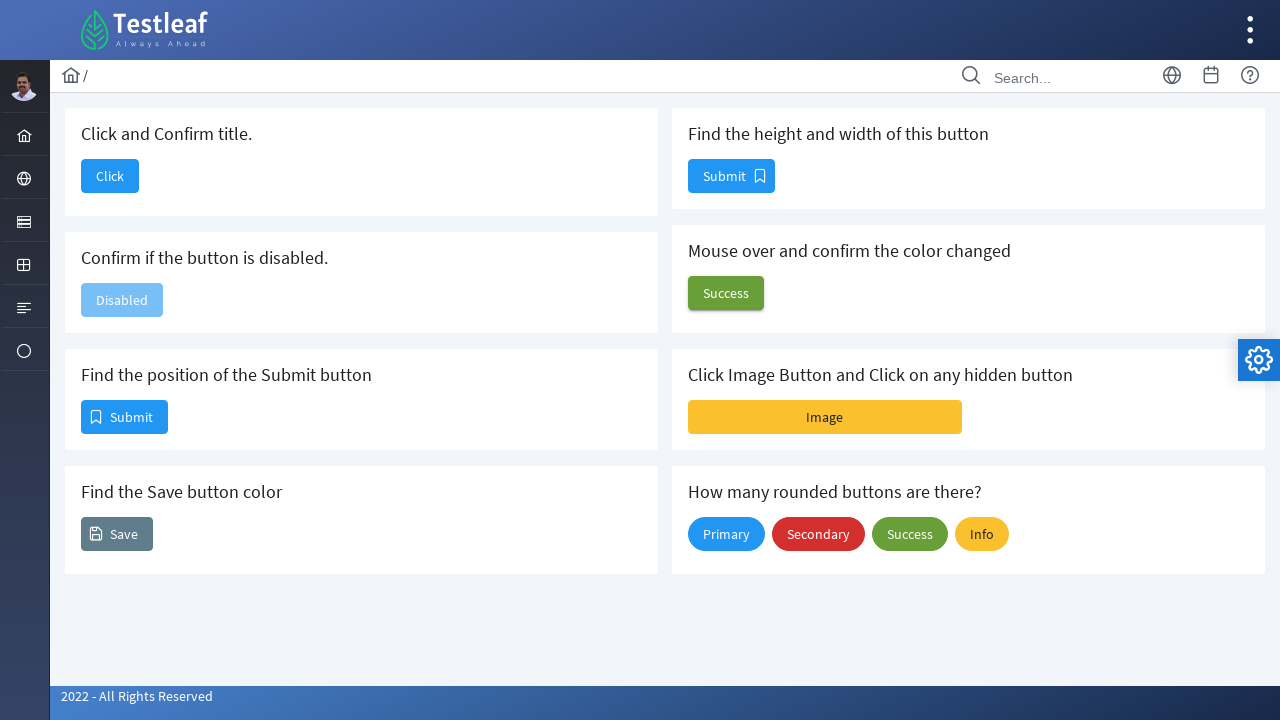

Clicked the 'Click' button at (110, 176) on xpath=//span[text() = 'Click']
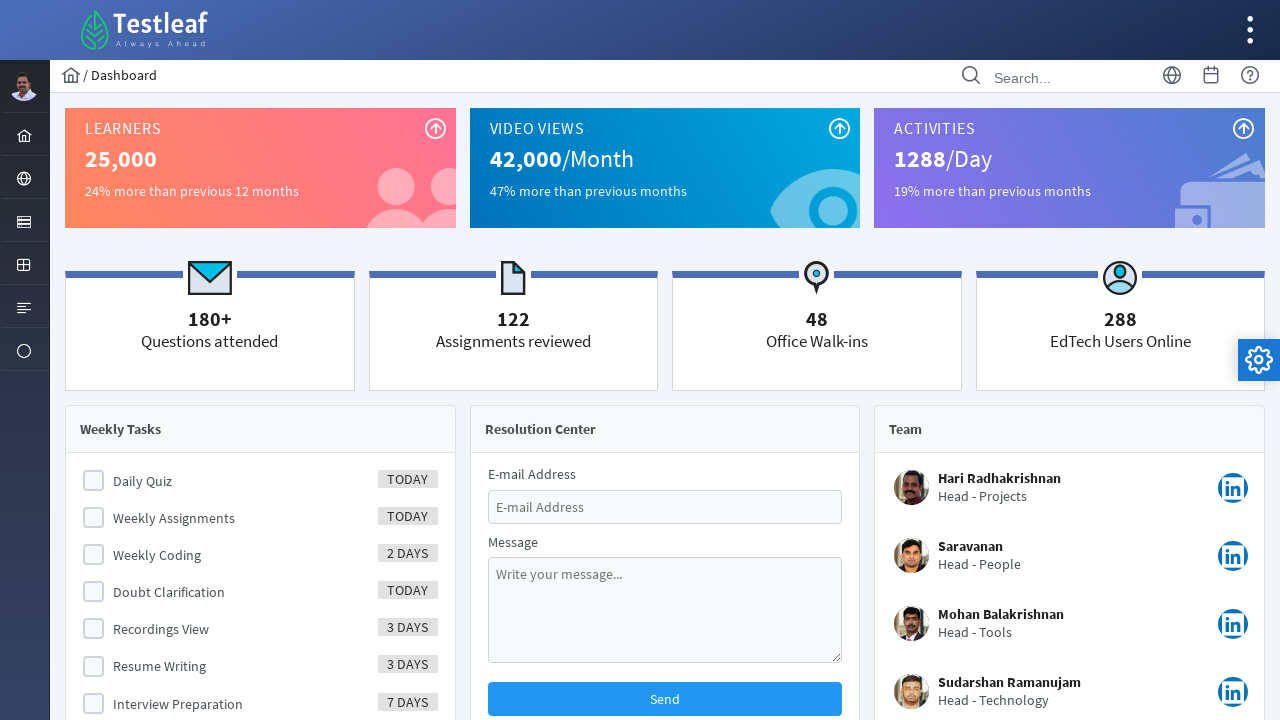

Retrieved page title: Dashboard
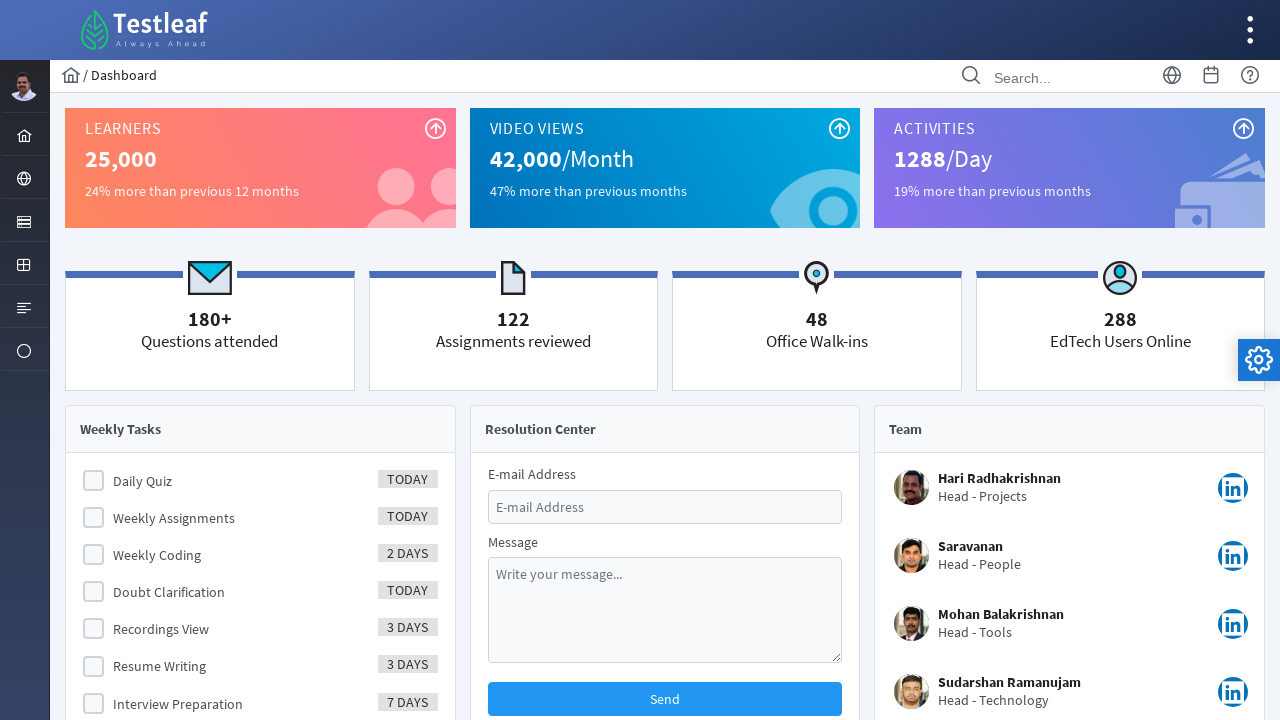

Navigated to button practice page
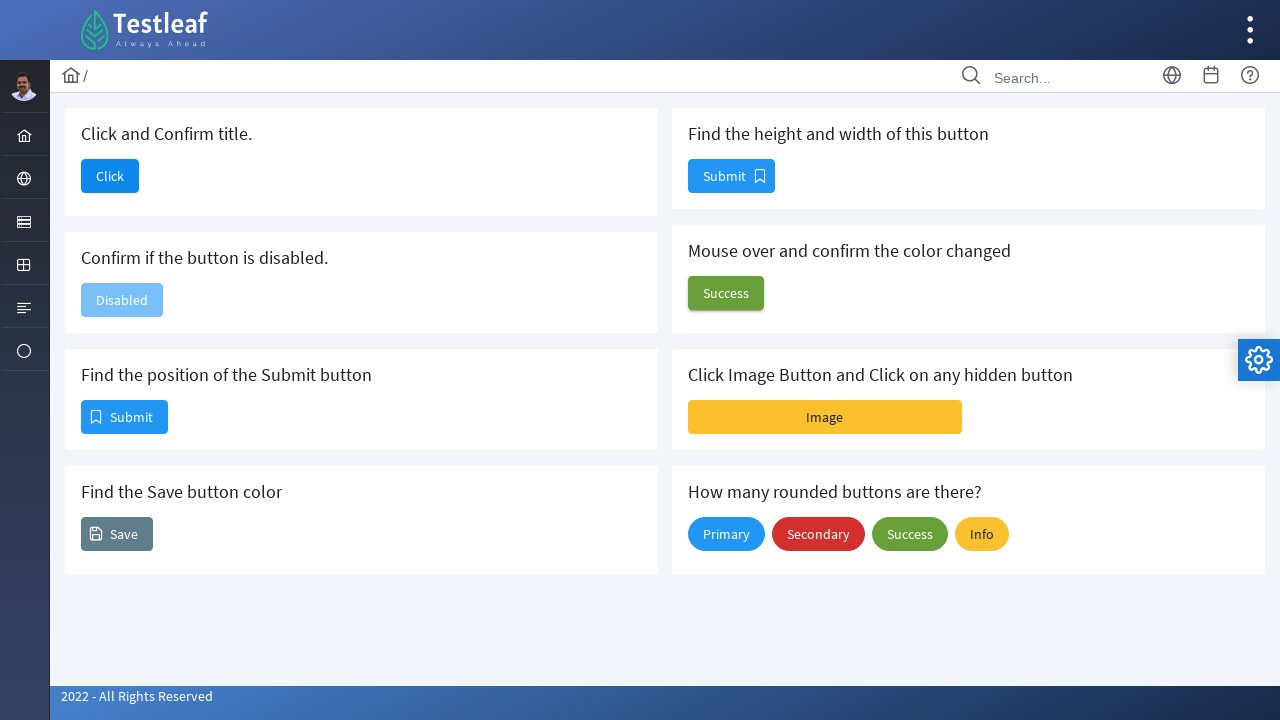

Located disabled button element
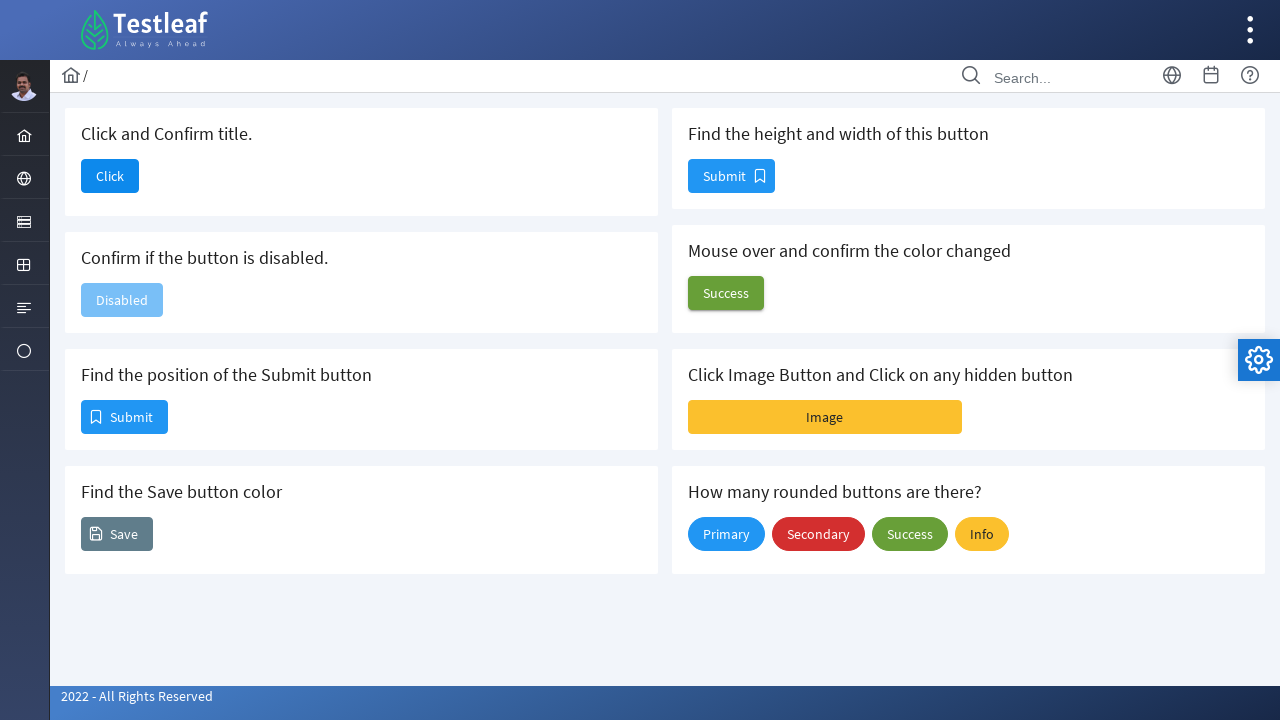

Checked if disabled button is enabled: False
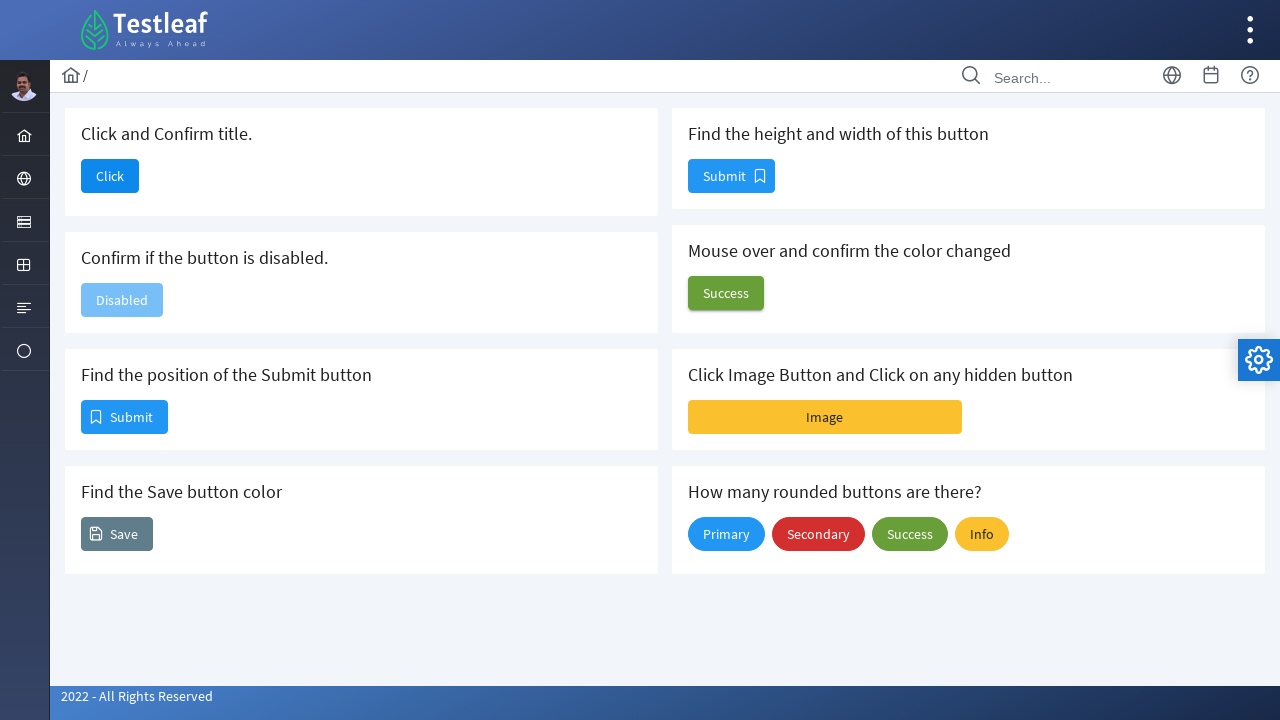

Located Submit button element
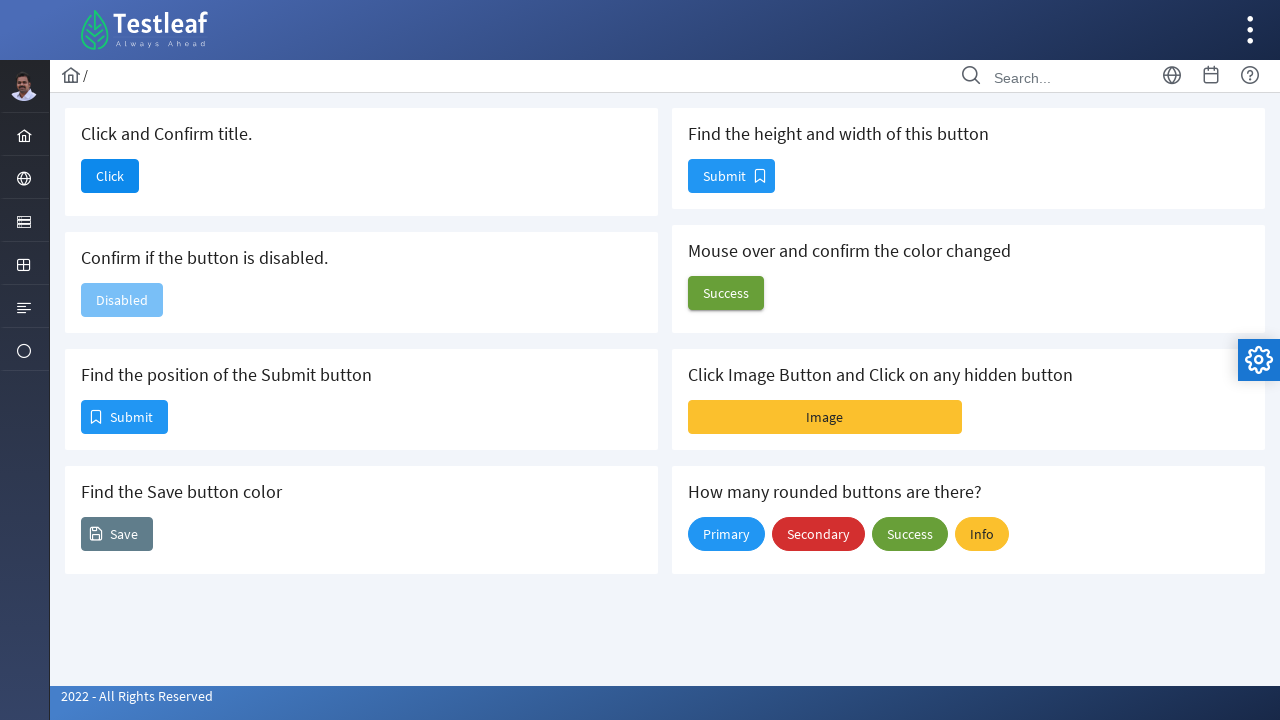

Retrieved Submit button position: x=82, y=401
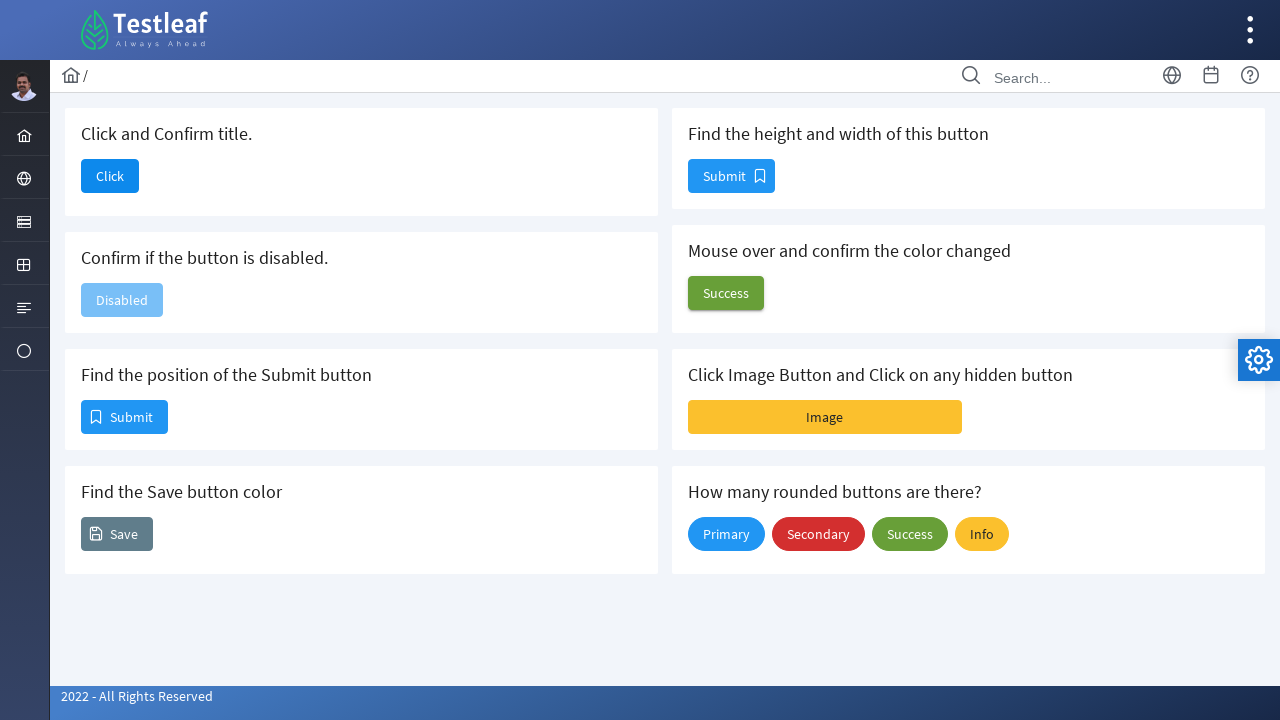

Located button element for color inspection
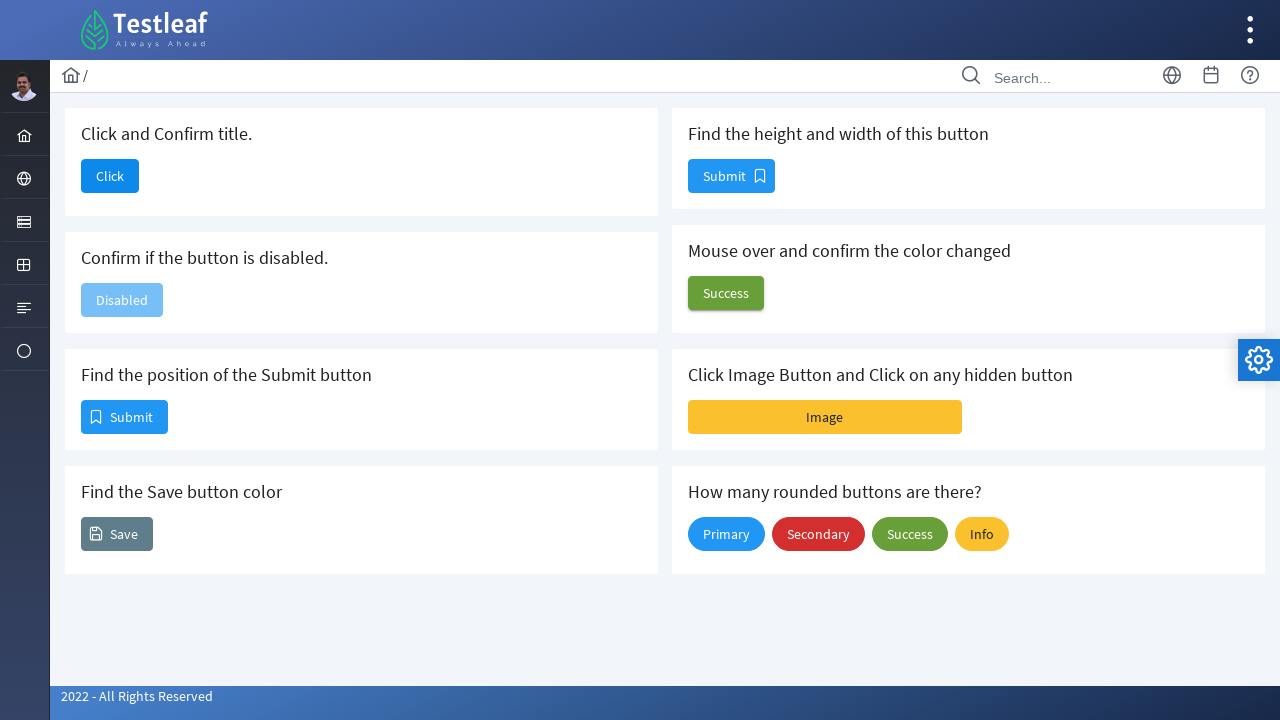

Retrieved button background color: rgb(96, 125, 139)
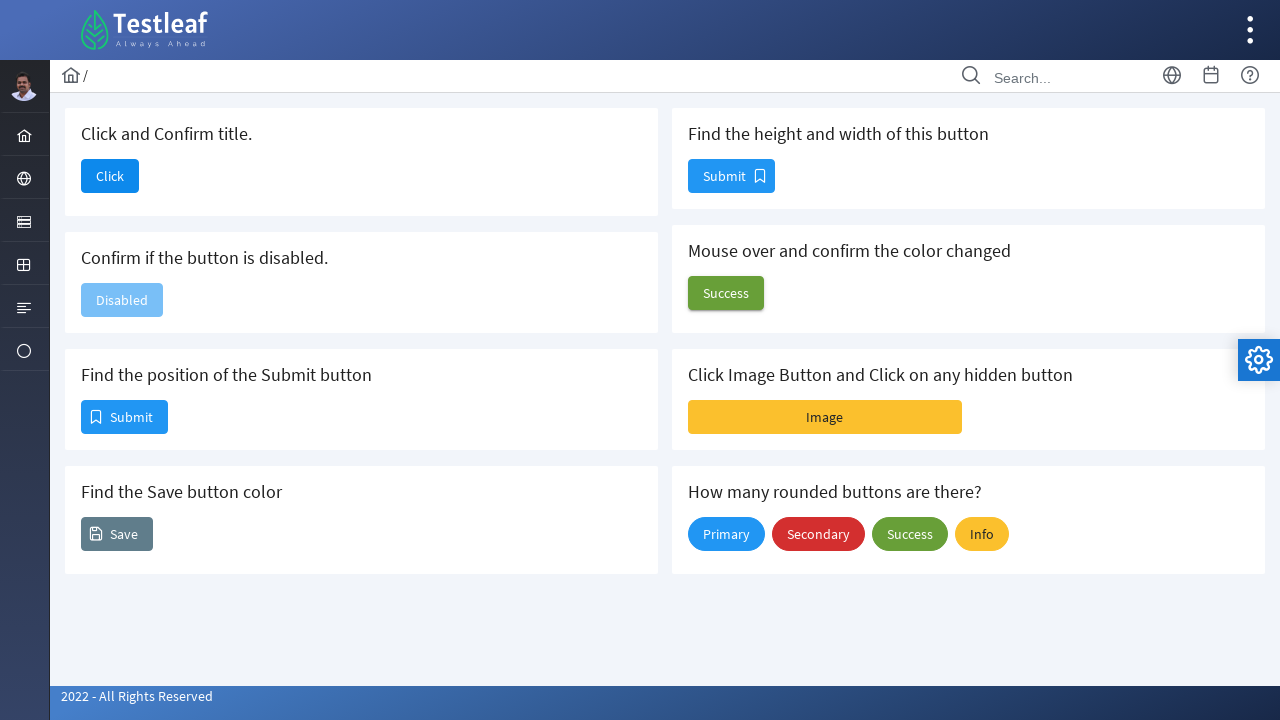

Located button element for size inspection
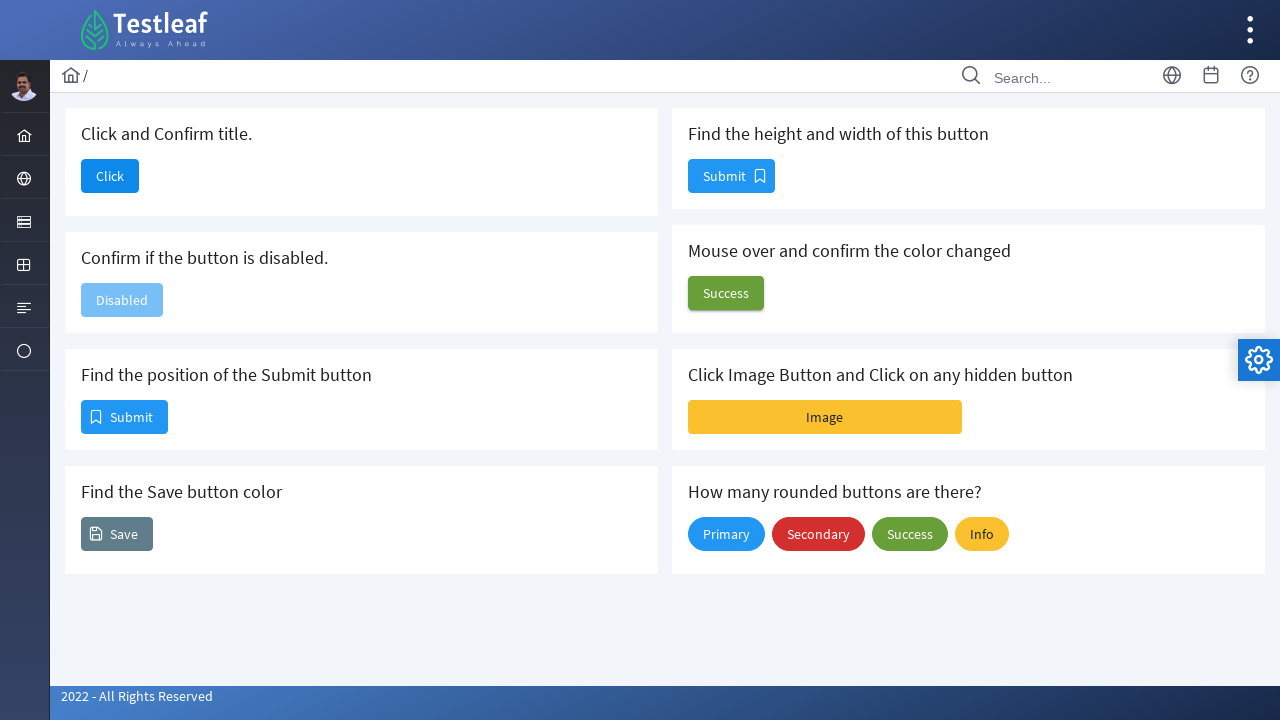

Retrieved button size: width=87, height=34
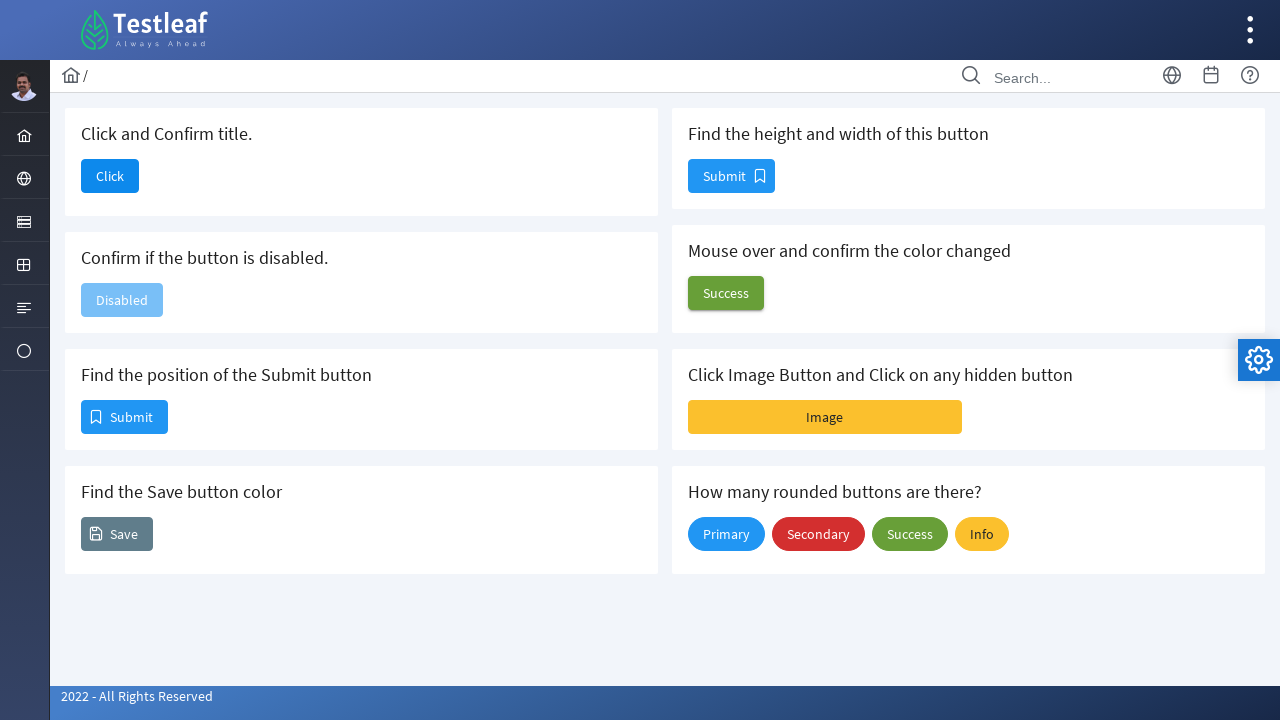

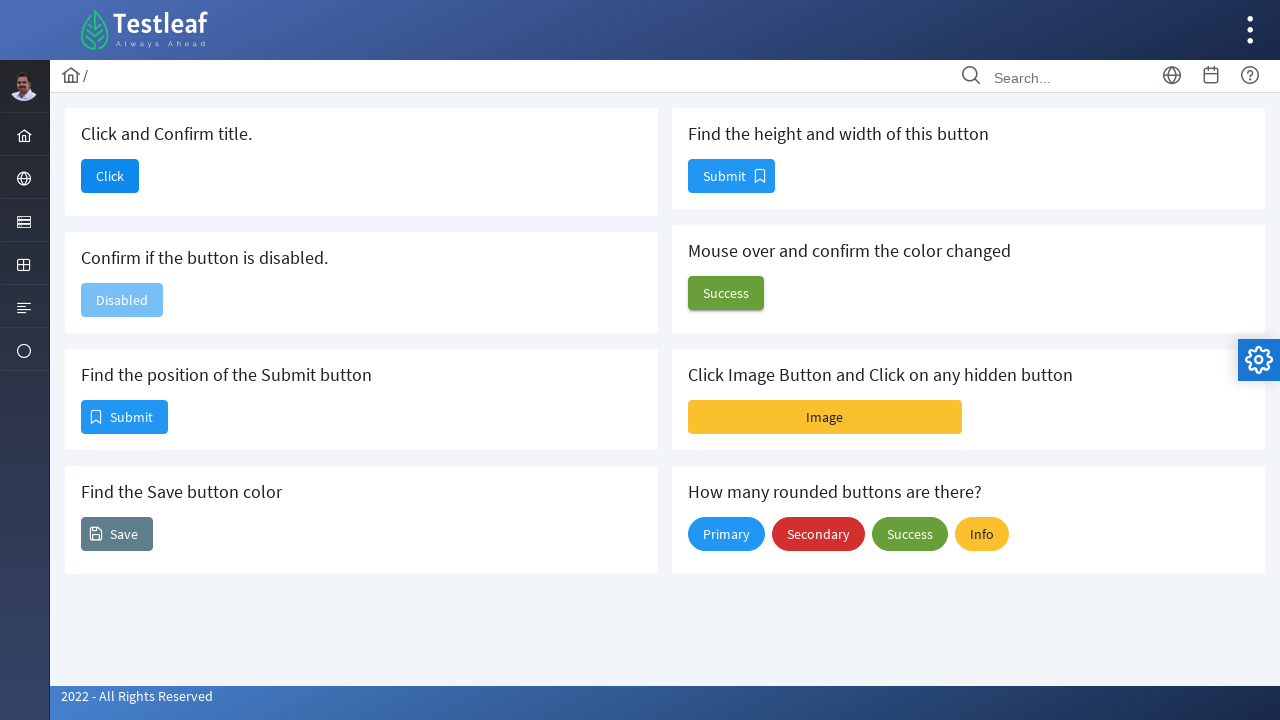